Tests dropdown selection functionality by selecting options using index, value, and visible text methods, then verifies the total number of options equals 3

Starting URL: https://the-internet.herokuapp.com/dropdown

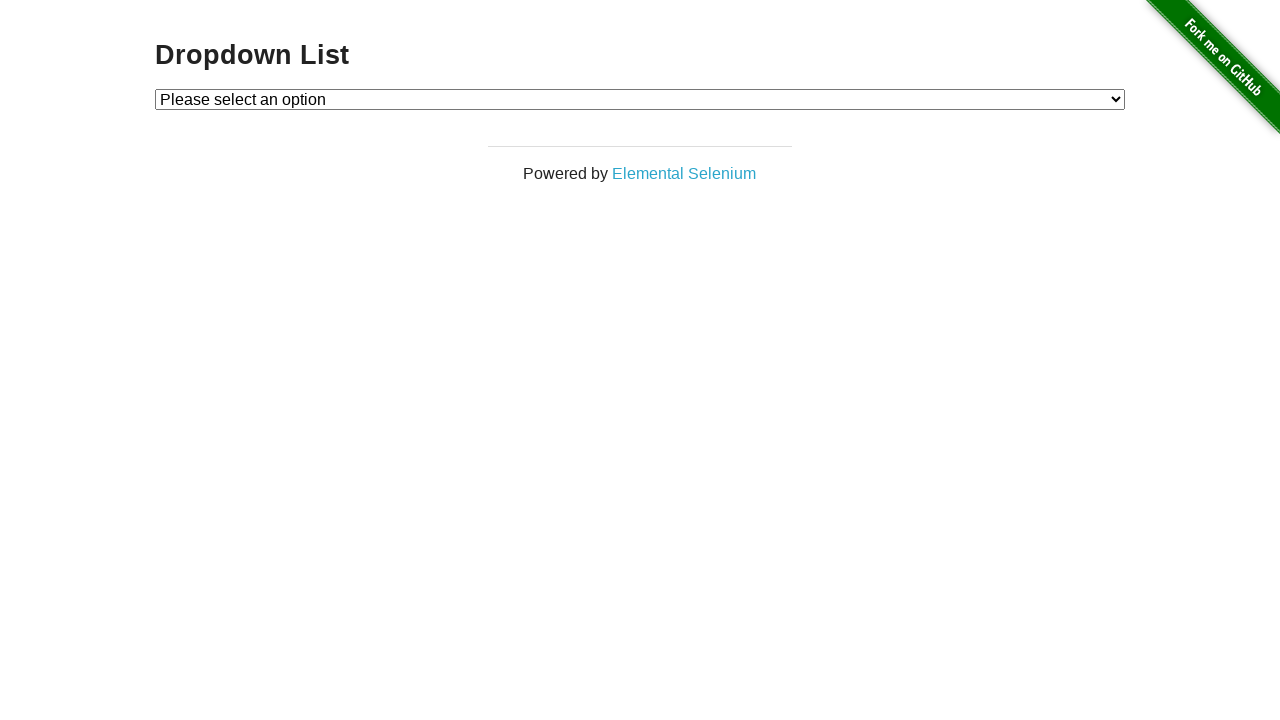

Located the dropdown element
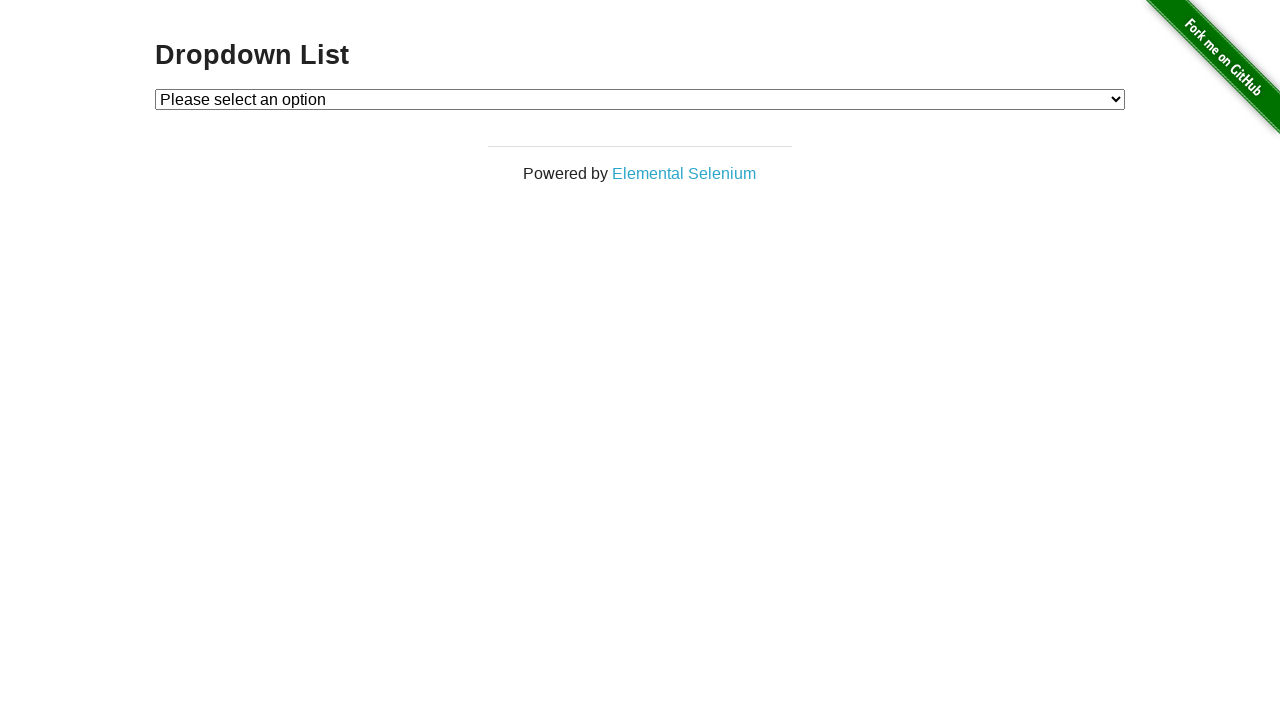

Selected Option 1 using index method on select#dropdown
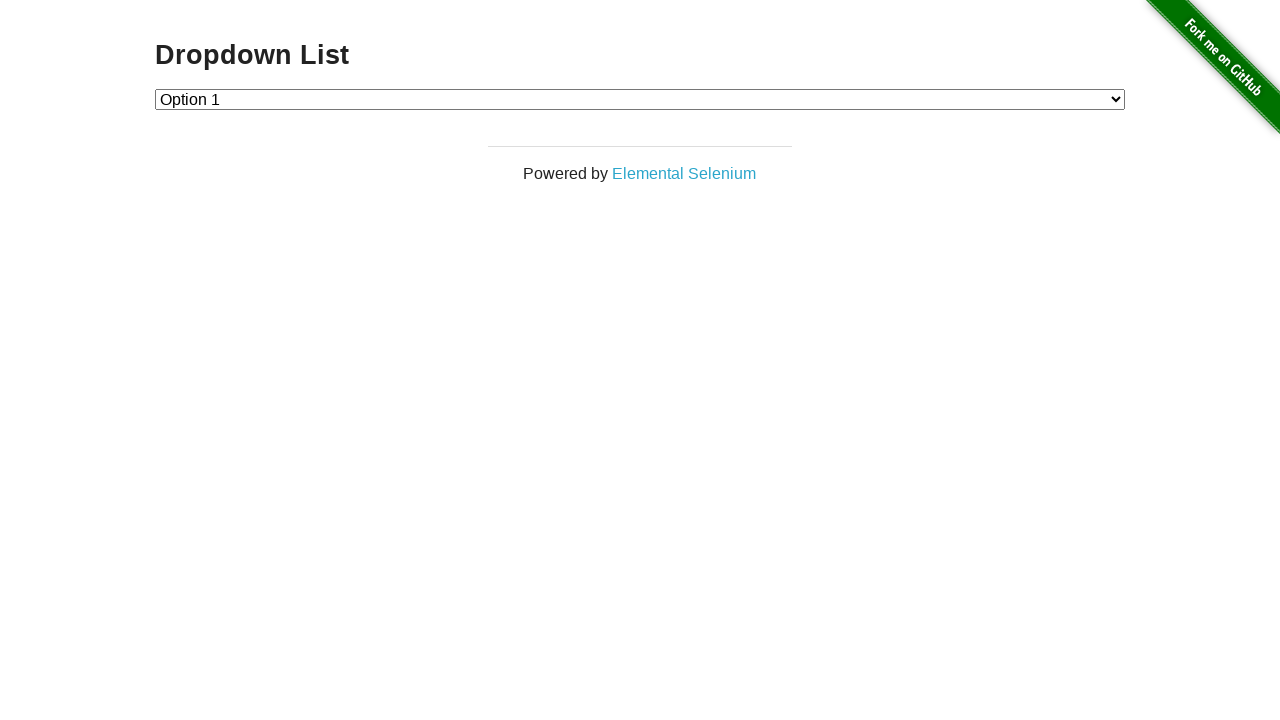

Retrieved selected option text: Option 1
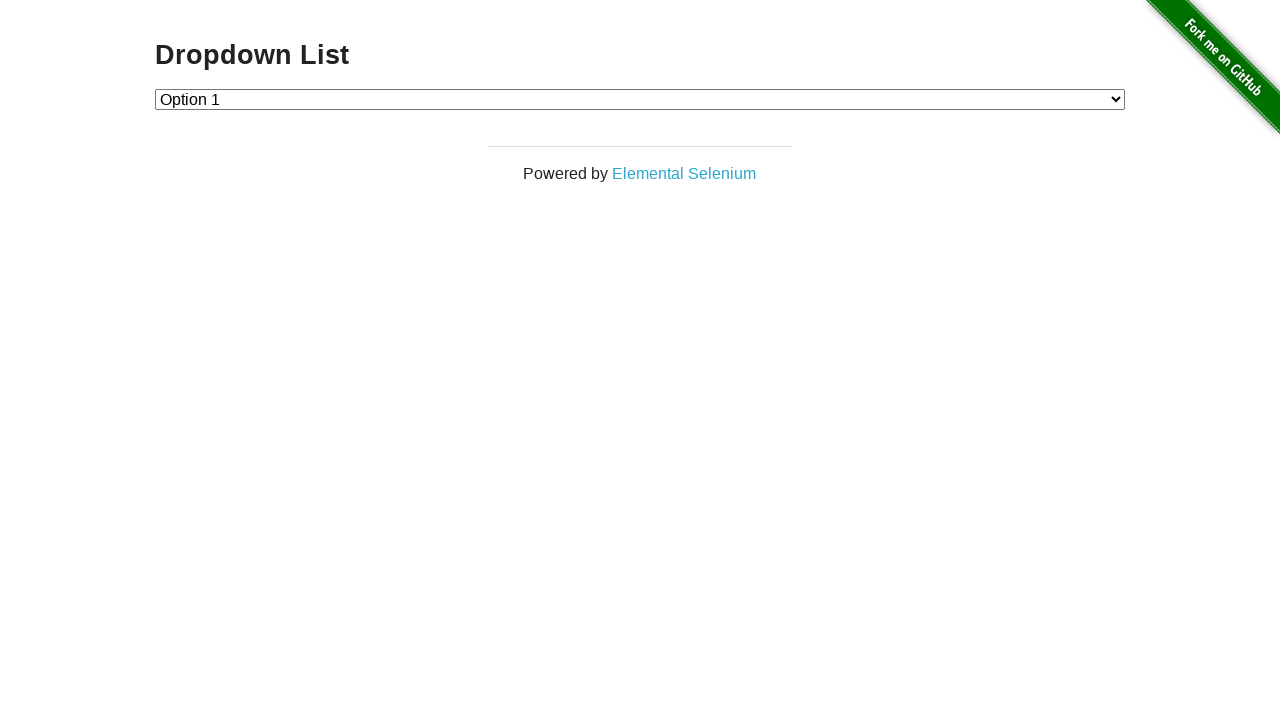

Selected Option 2 using value method on select#dropdown
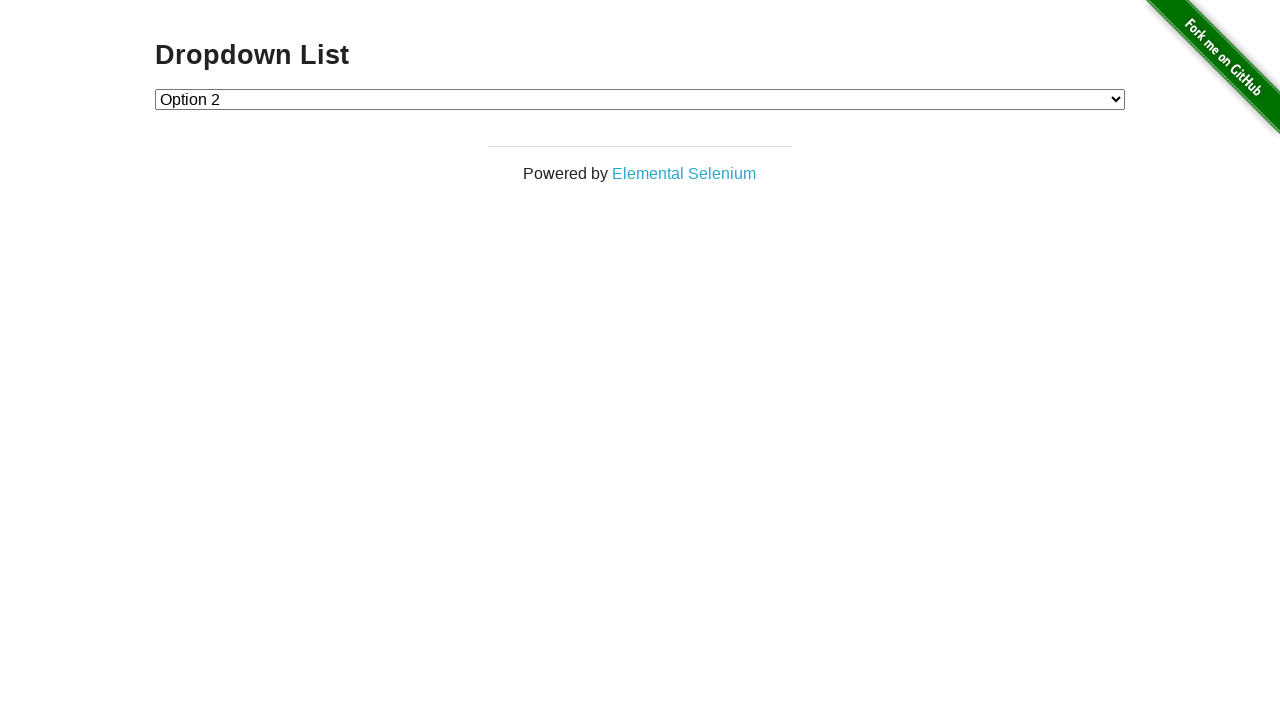

Retrieved selected option text: Option 2
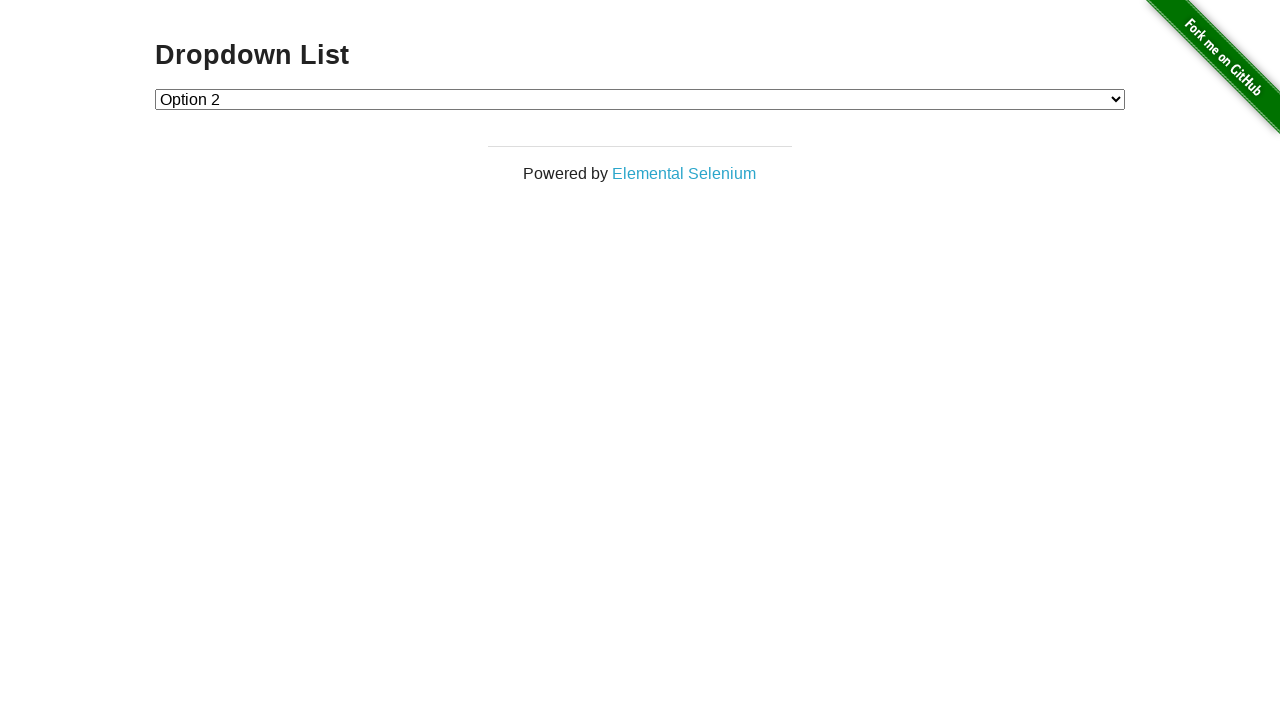

Selected Option 1 using visible text method on select#dropdown
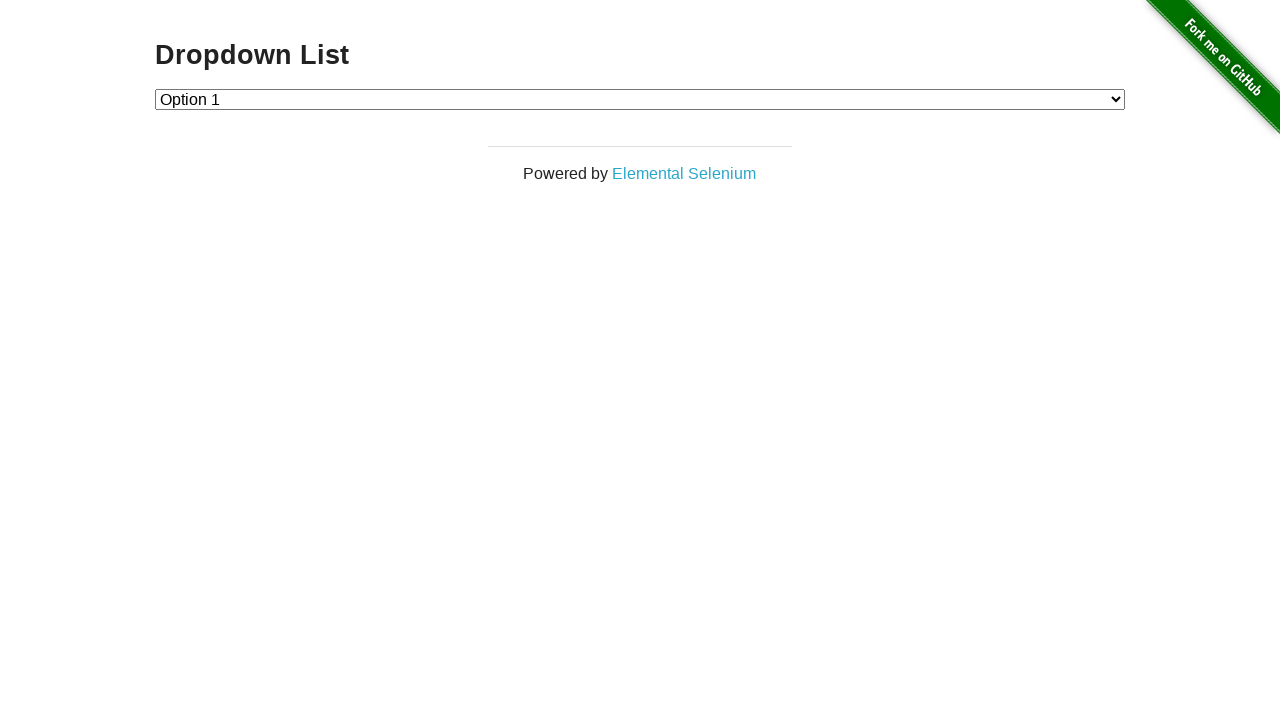

Retrieved selected option text: Option 1
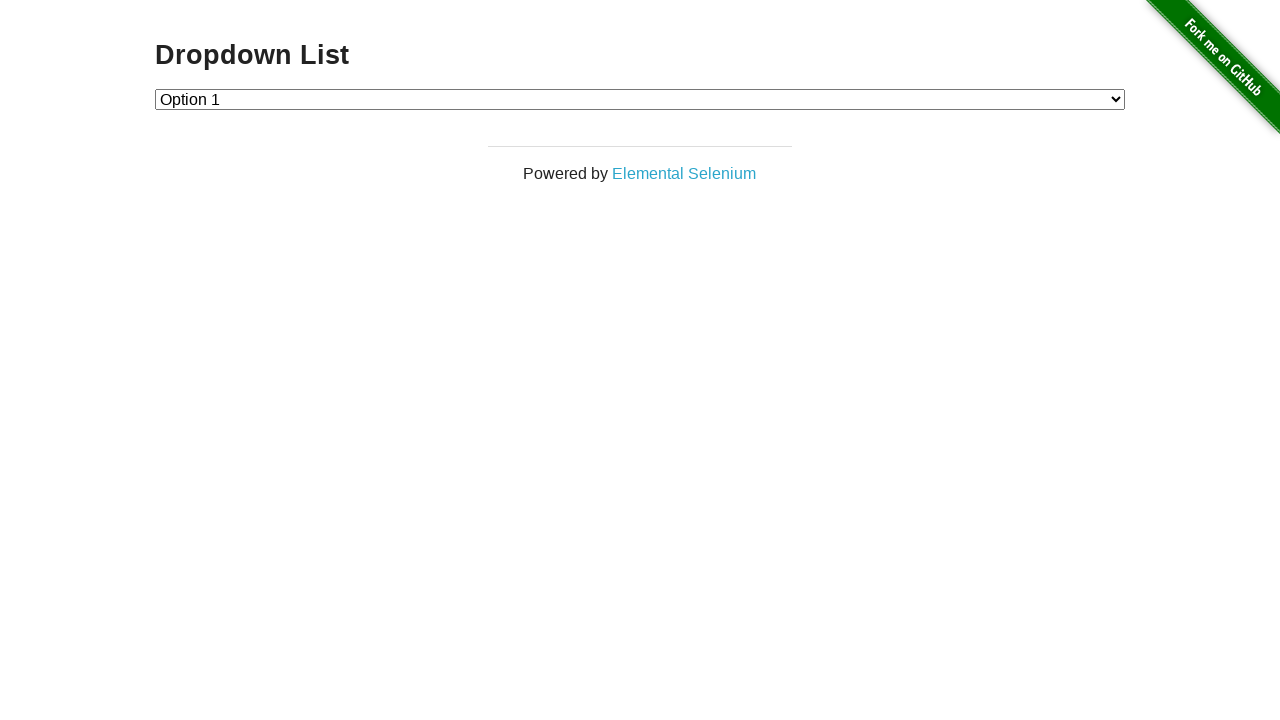

Retrieved all dropdown options: ['Please select an option', 'Option 1', 'Option 2']
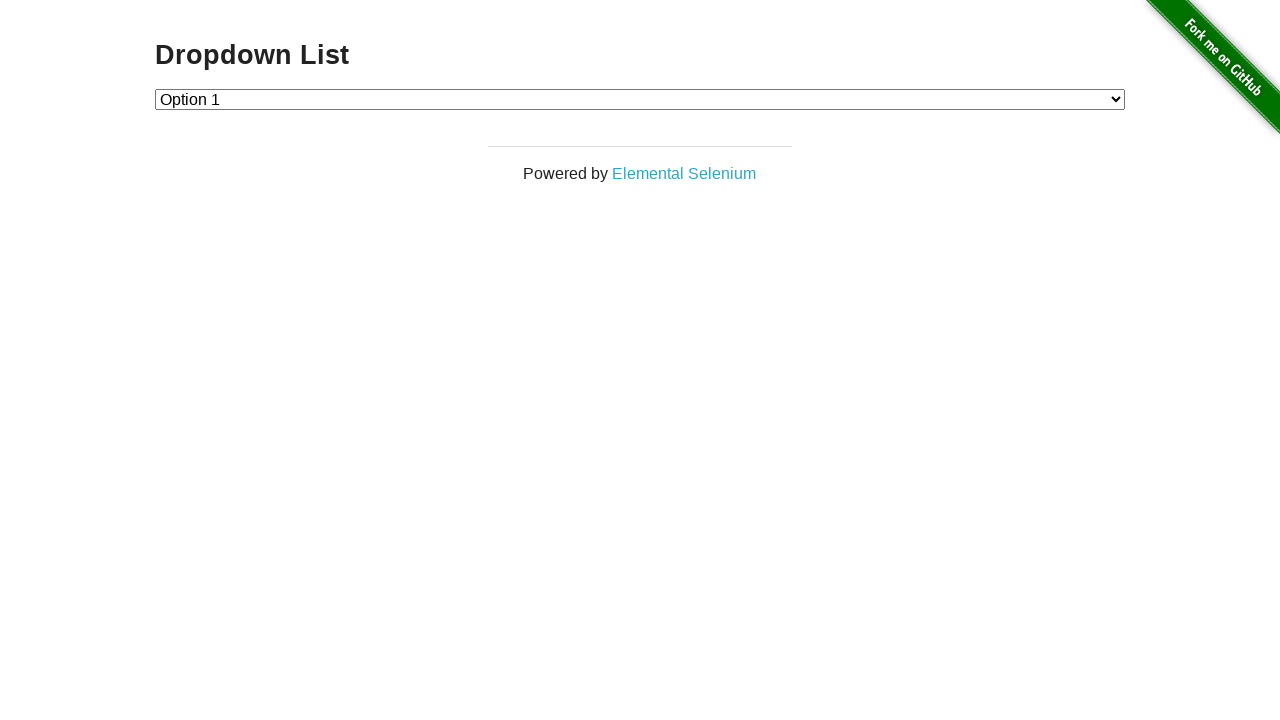

Counted total options: 3
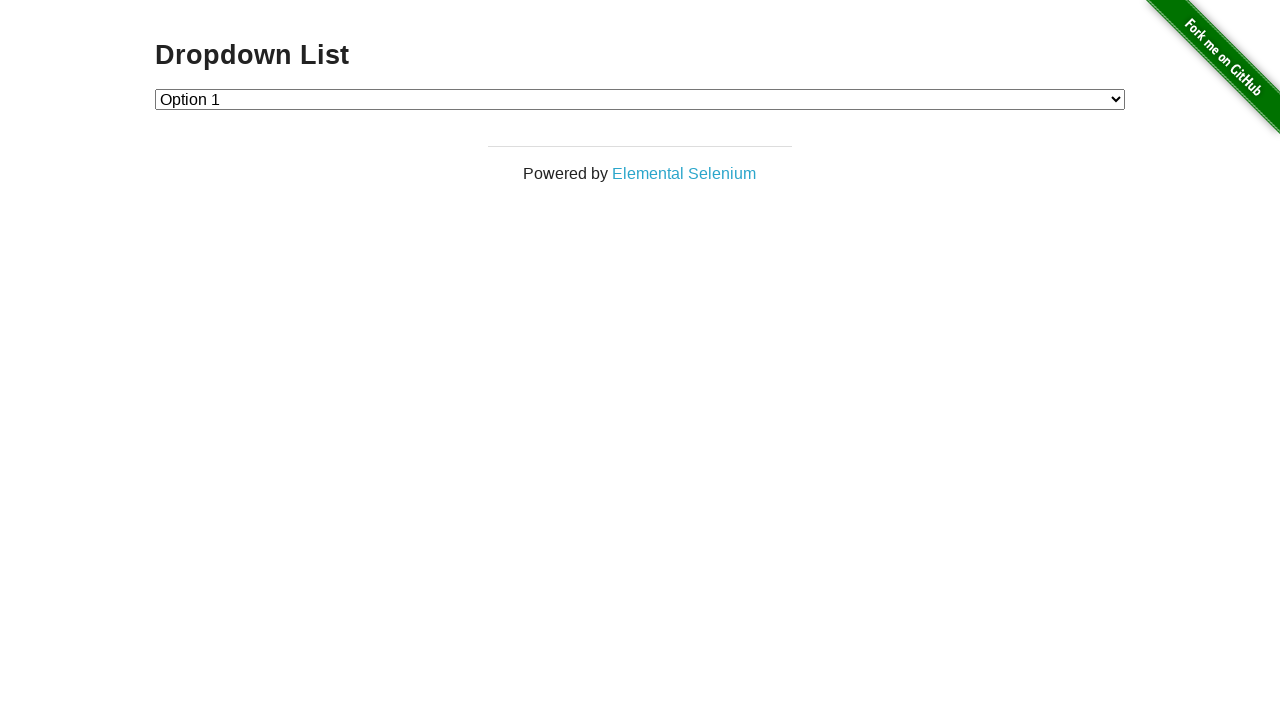

Verified that total number of options equals 3
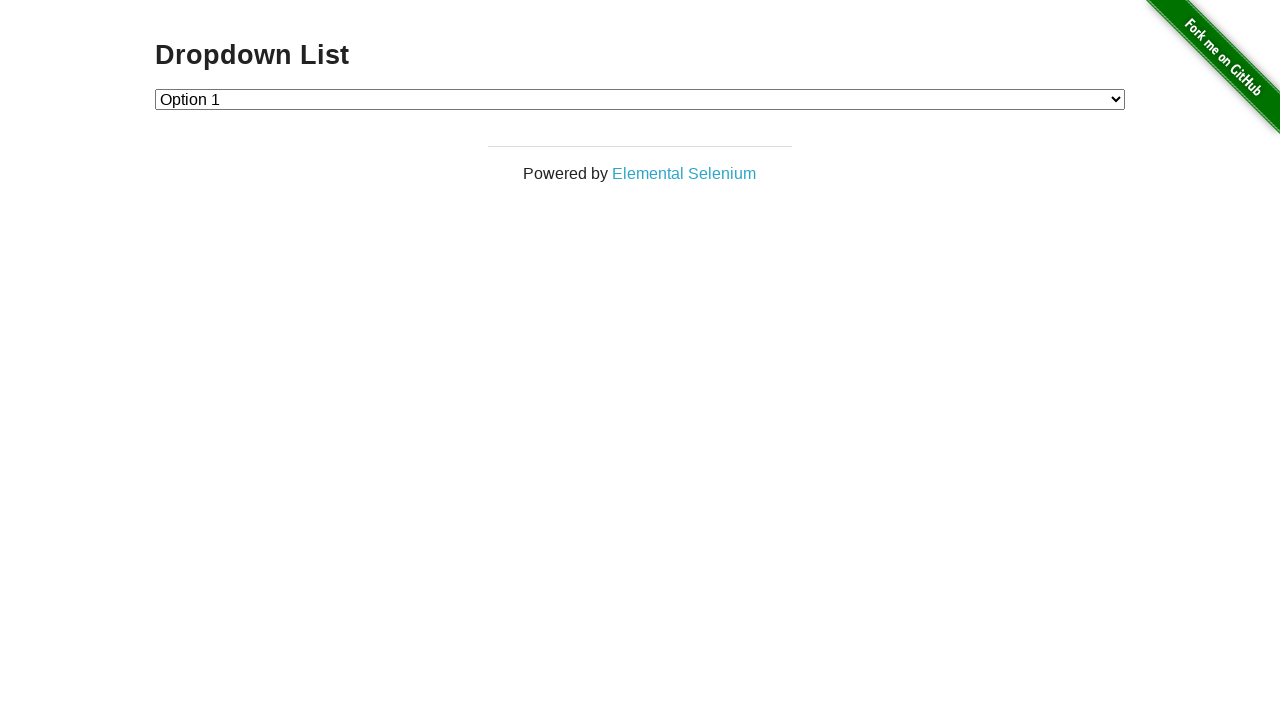

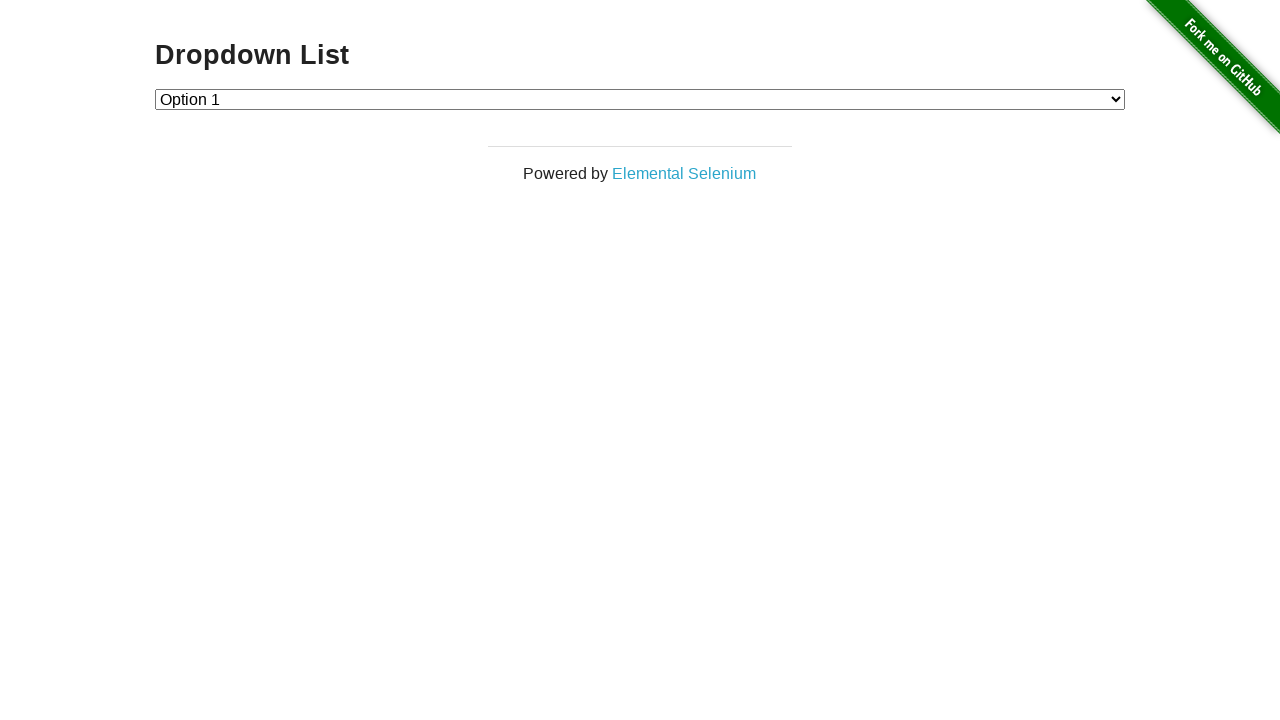